Navigates to the FromJapan corporate page and verifies the page loads by checking the title is accessible.

Starting URL: http://corporate.fromjapan.co.jp/ja/

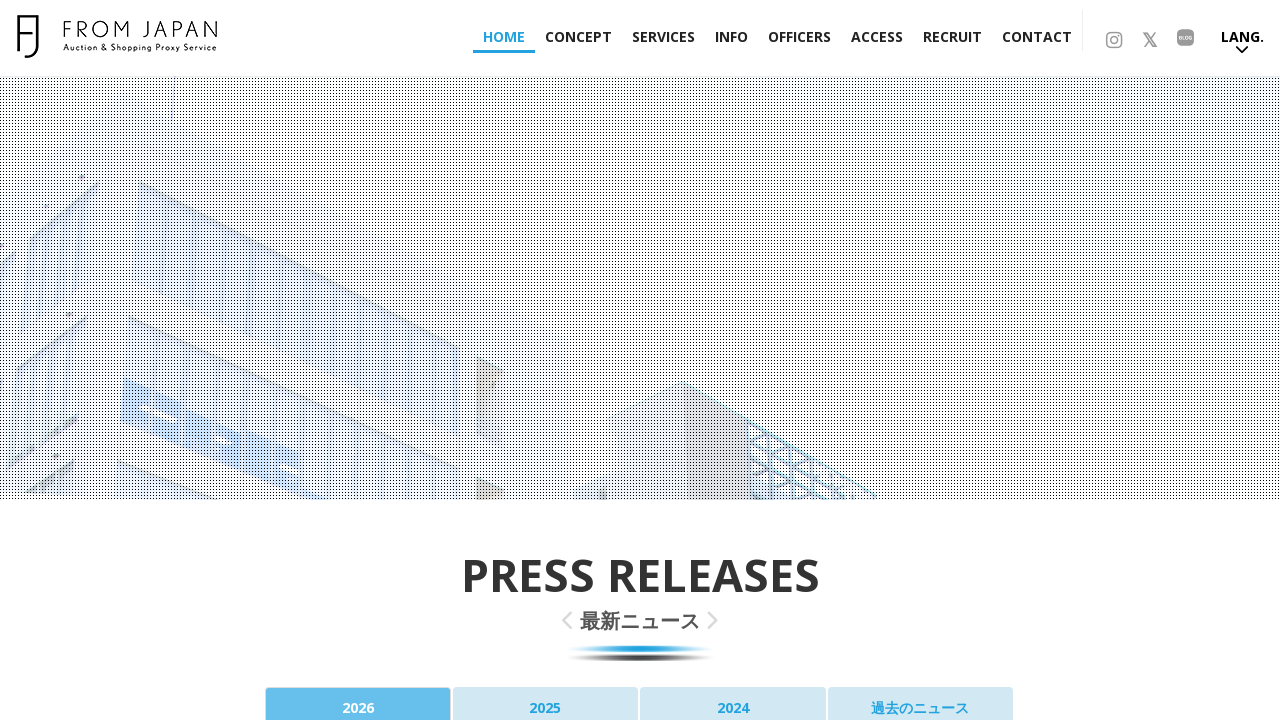

Waited for page to reach domcontentloaded state
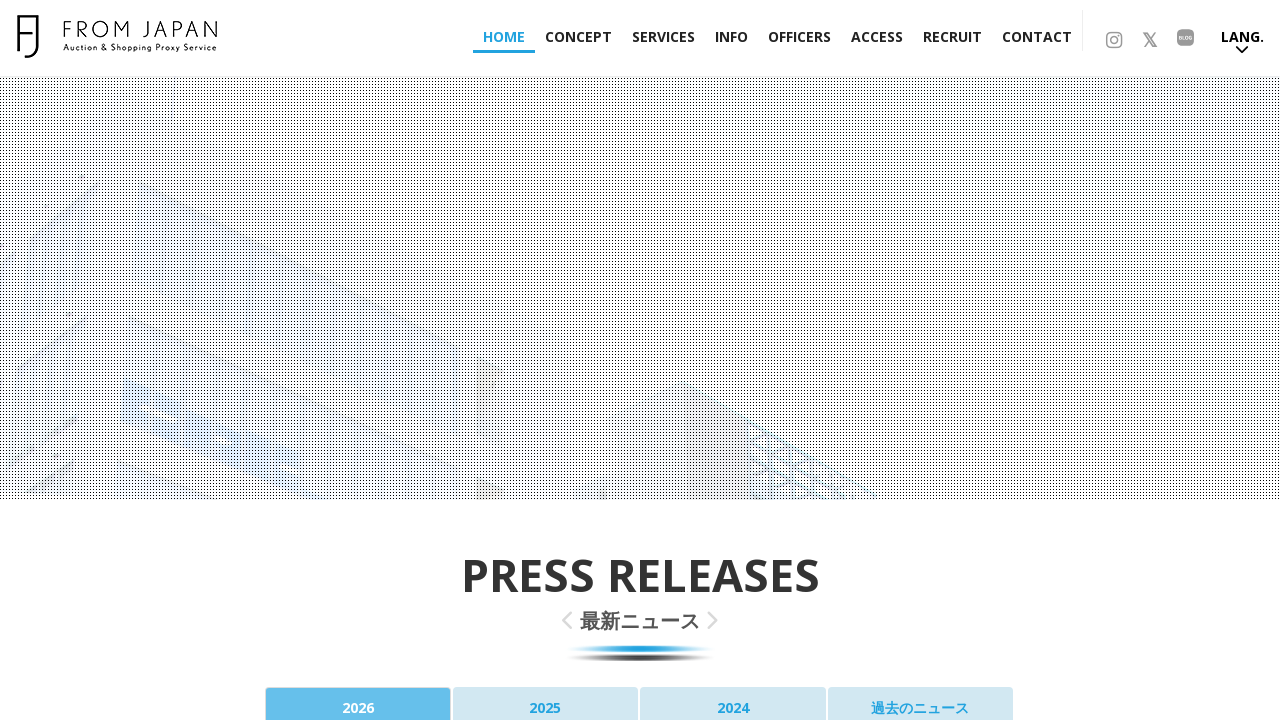

Verified page title is accessible and not None
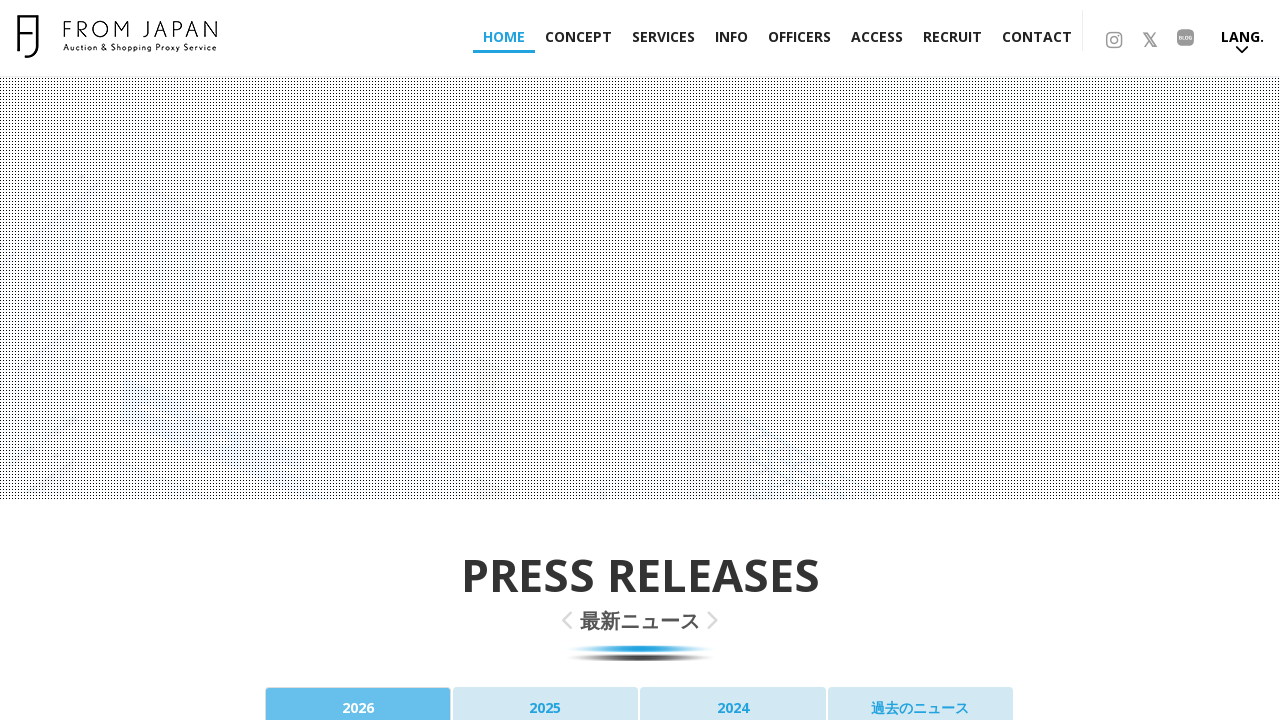

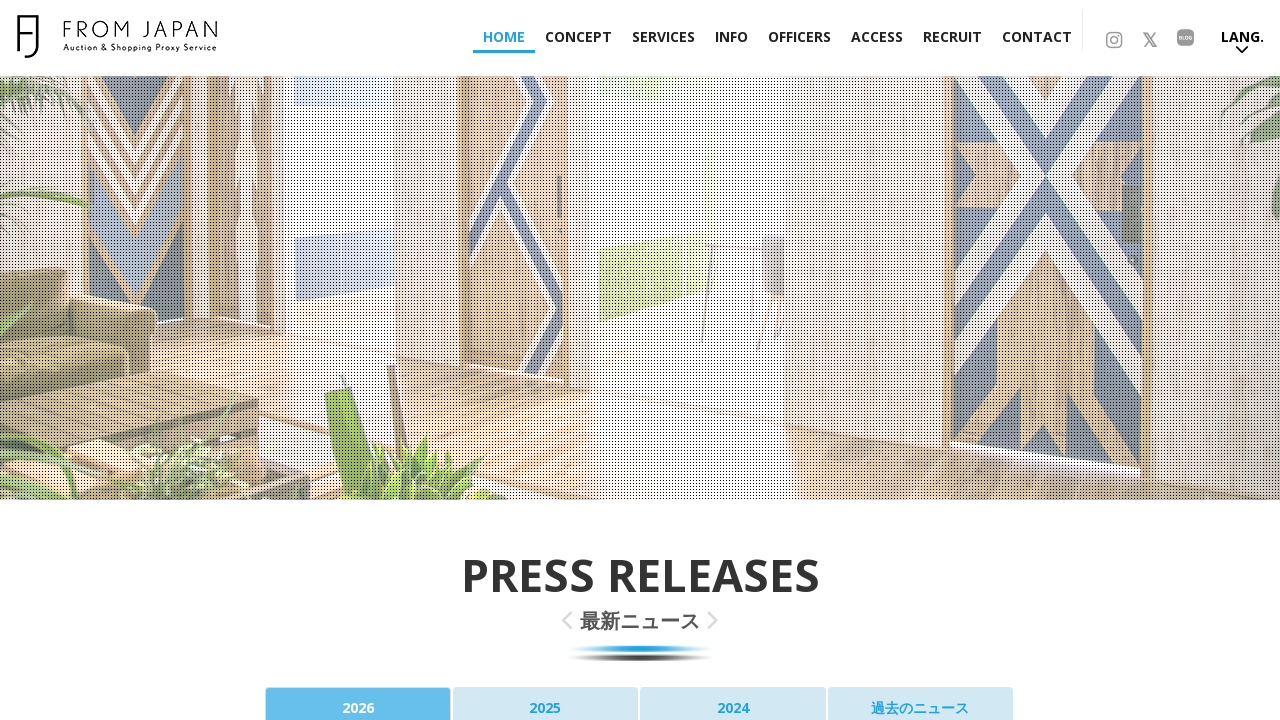